Tests browser tab handling by opening a new tab via button click, switching to it to verify content, then switching back to the parent window

Starting URL: https://demoqa.com/browser-windows

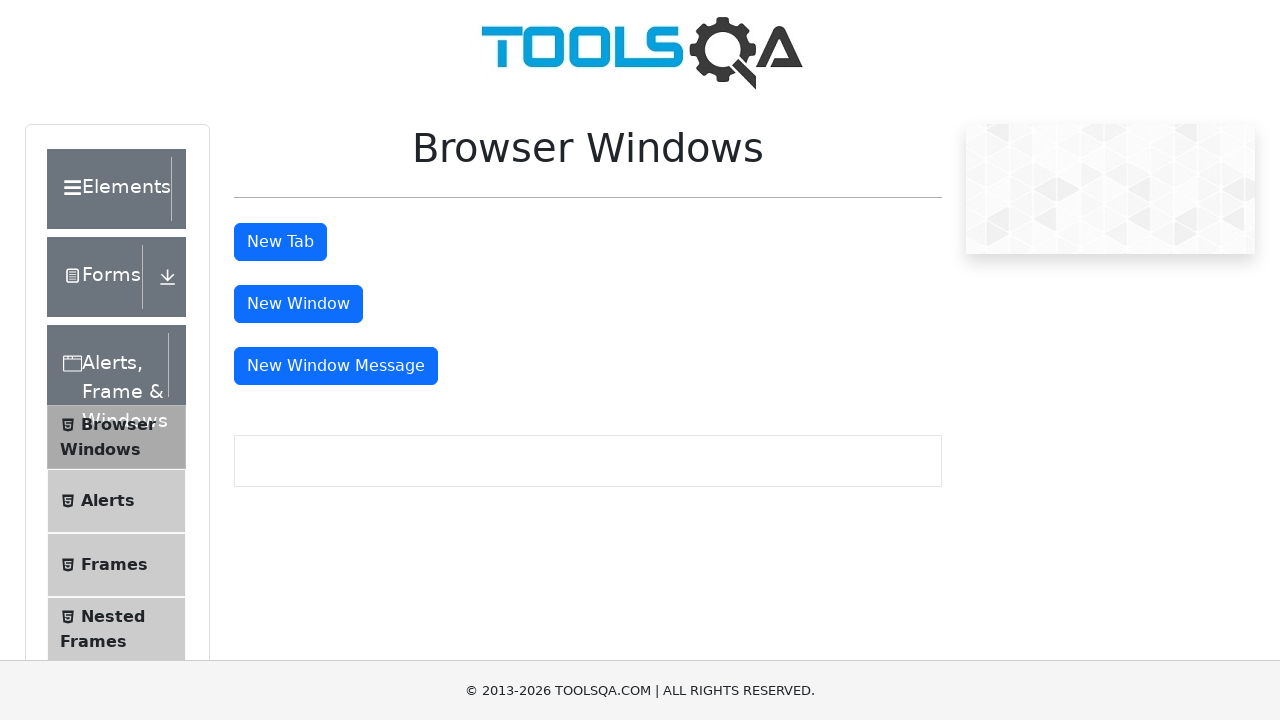

Stored current page context
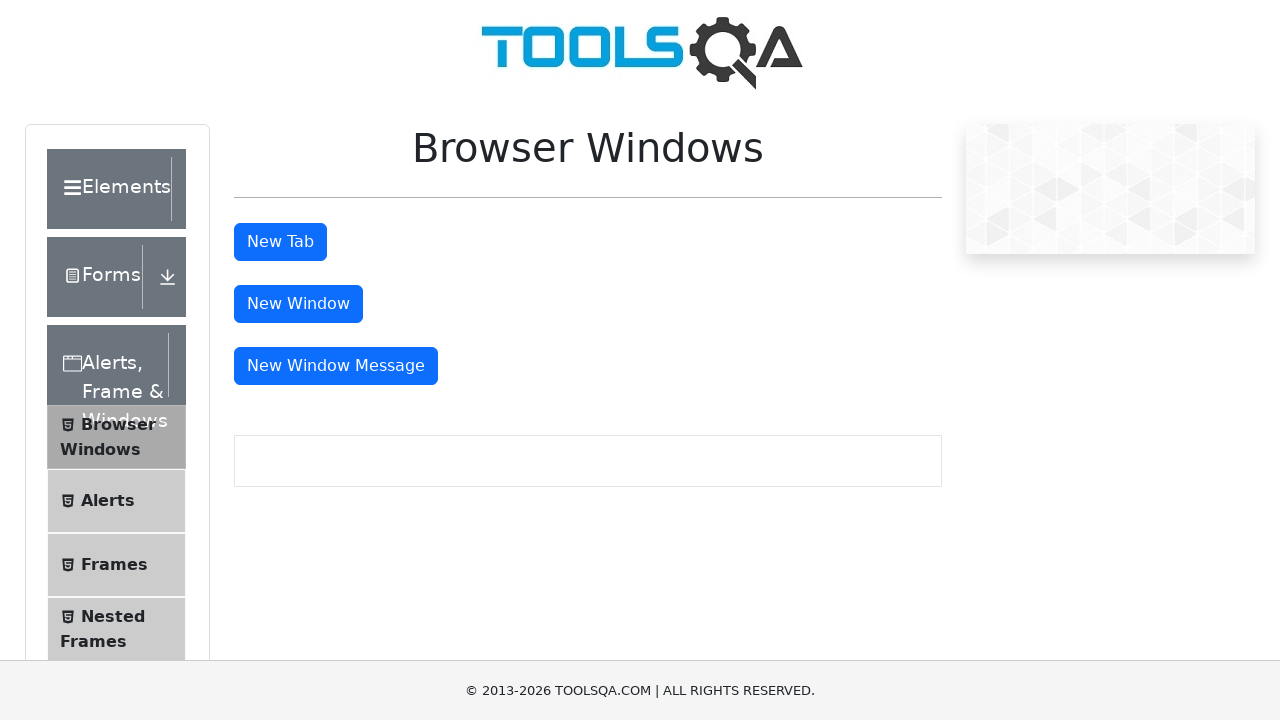

Clicked tab button to open new tab at (280, 242) on #tabButton
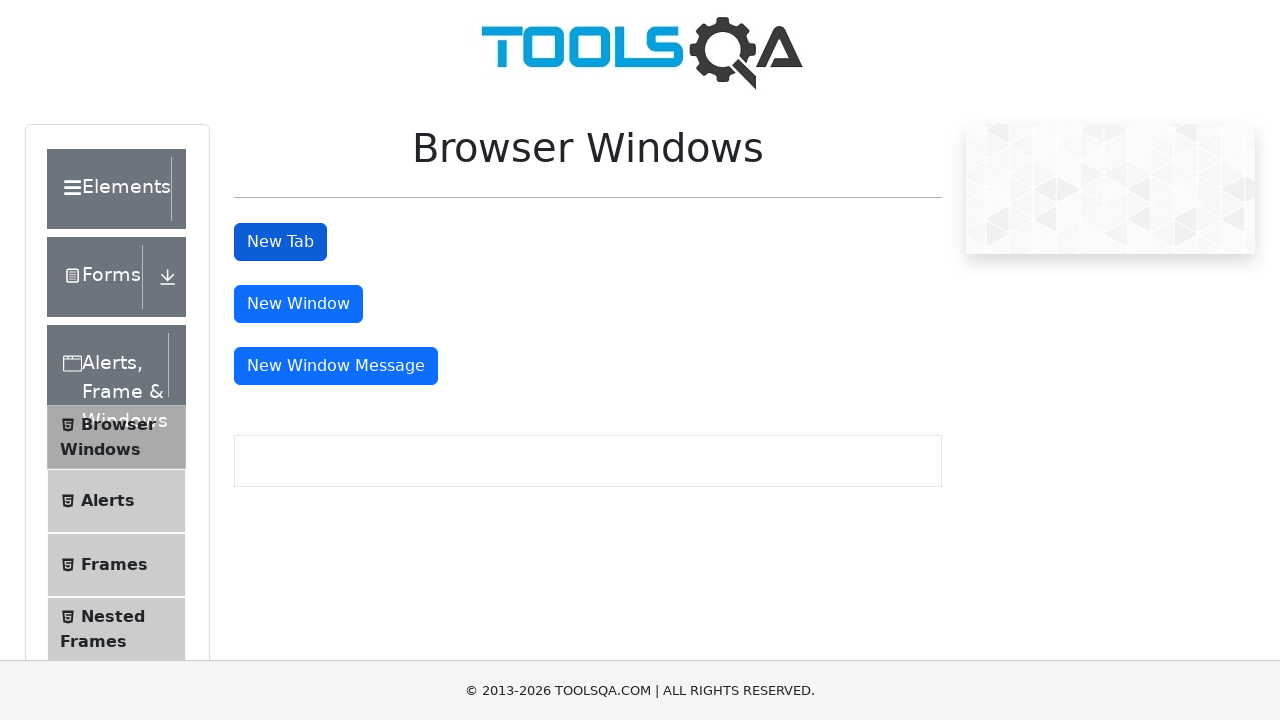

Captured new page context from opened tab
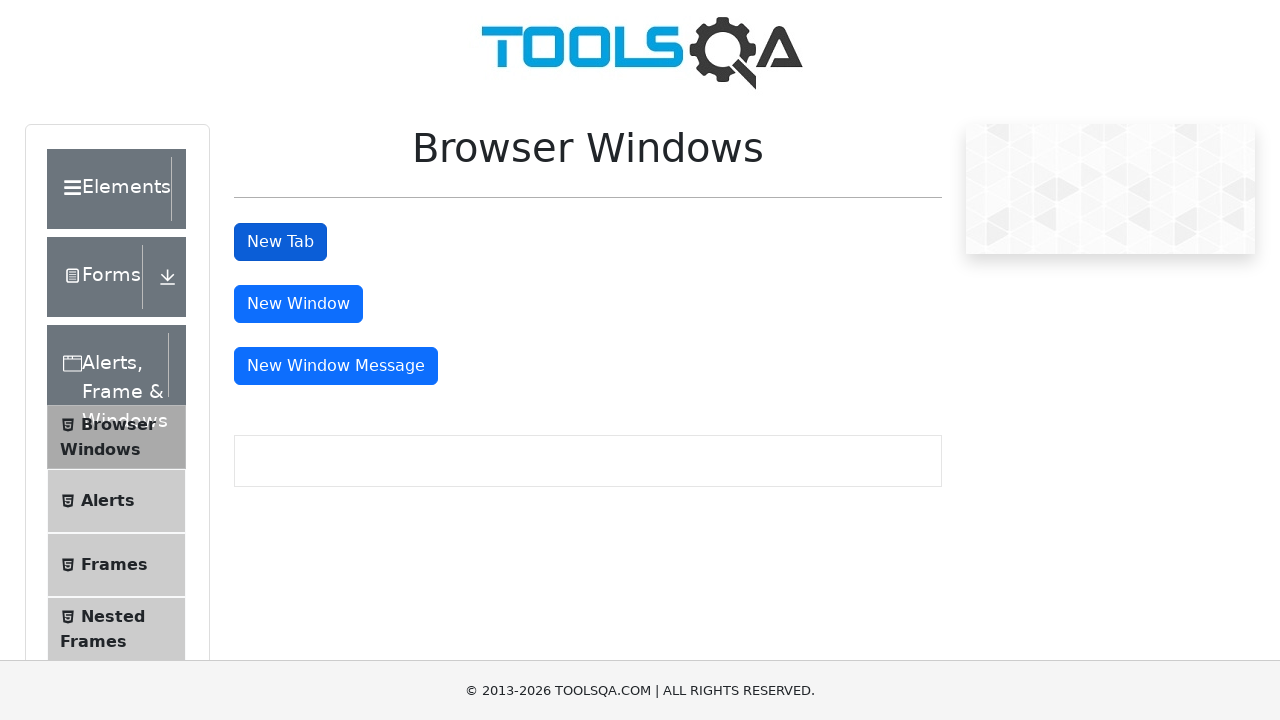

Waited for sample heading to appear in new tab
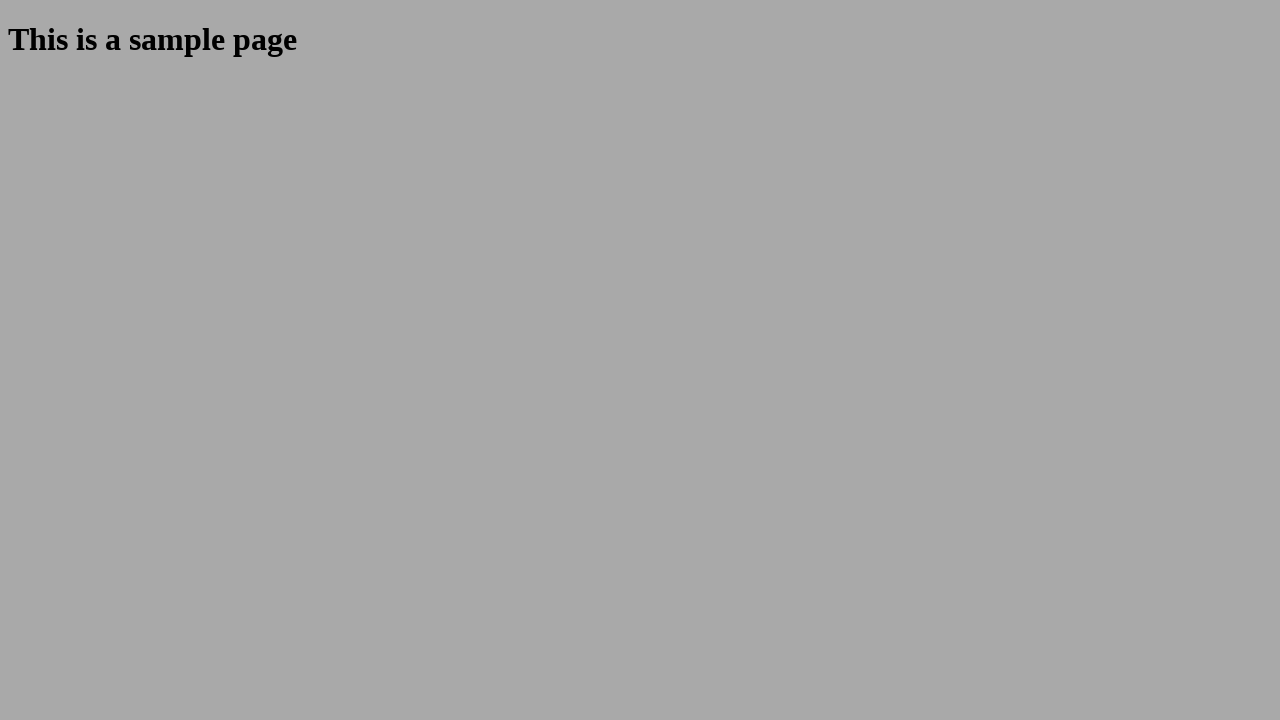

Retrieved heading text from new tab: 'This is a sample page'
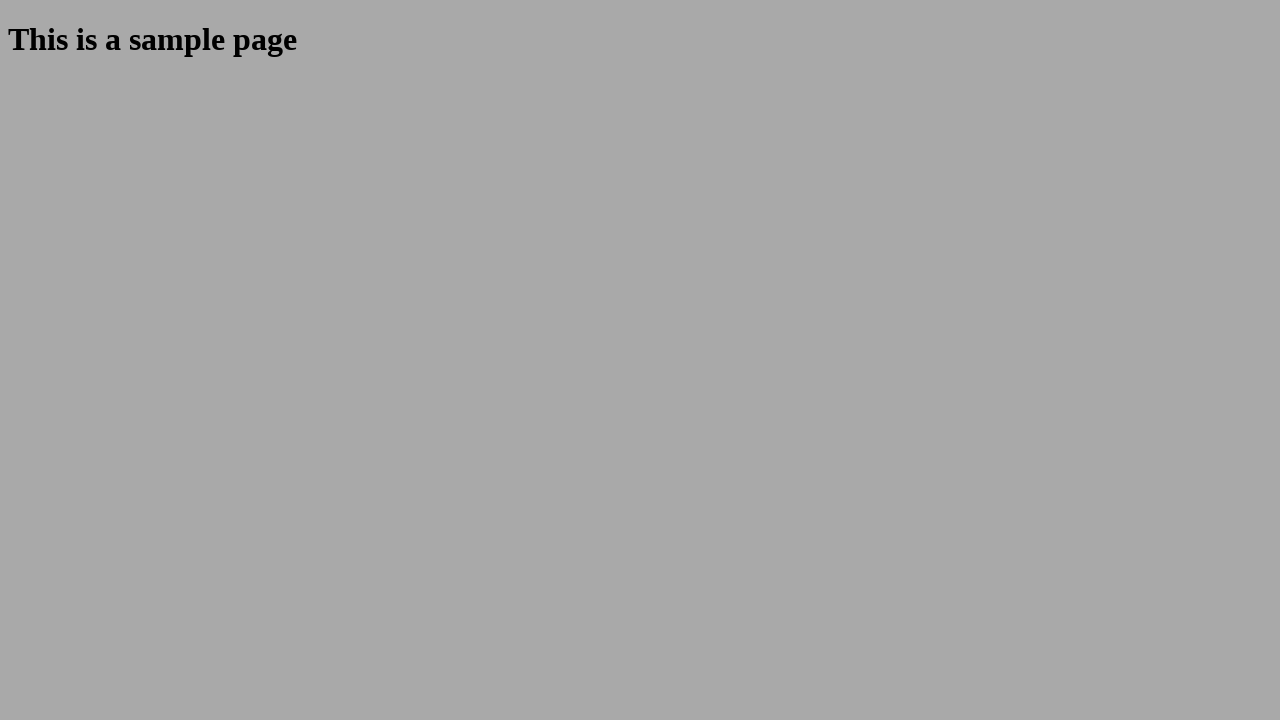

Closed the new tab
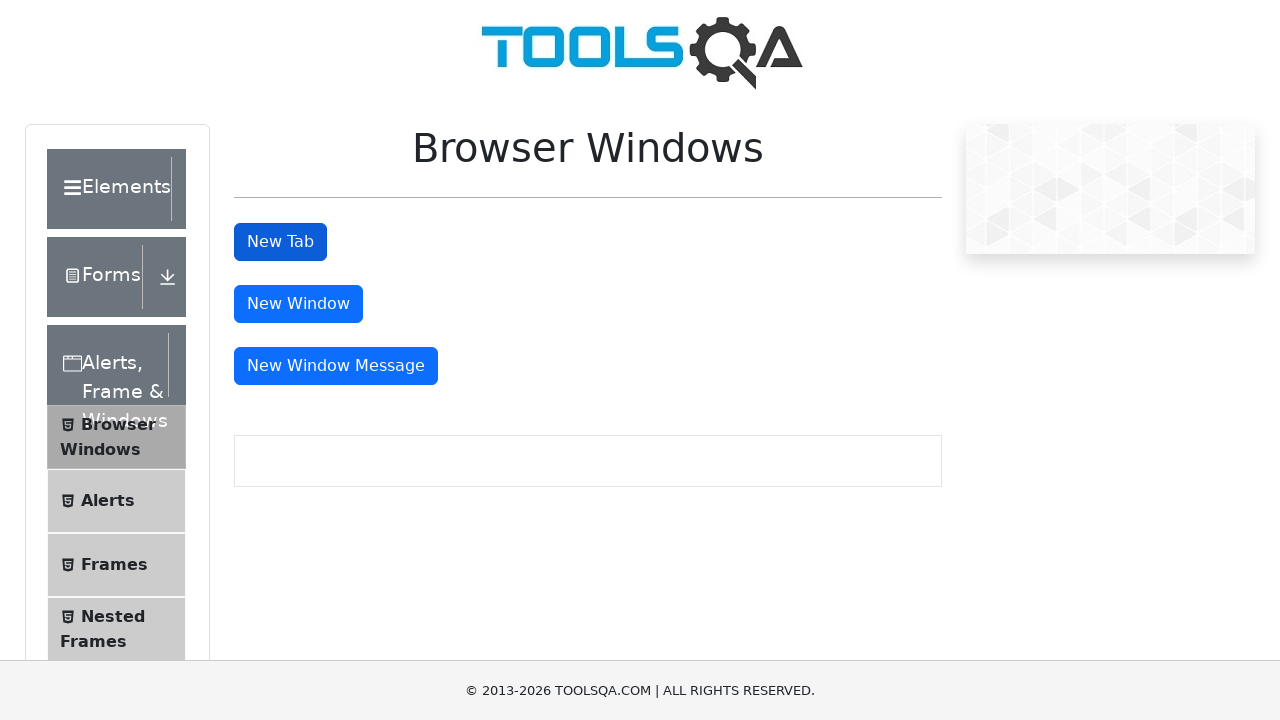

Returned focus to original parent window
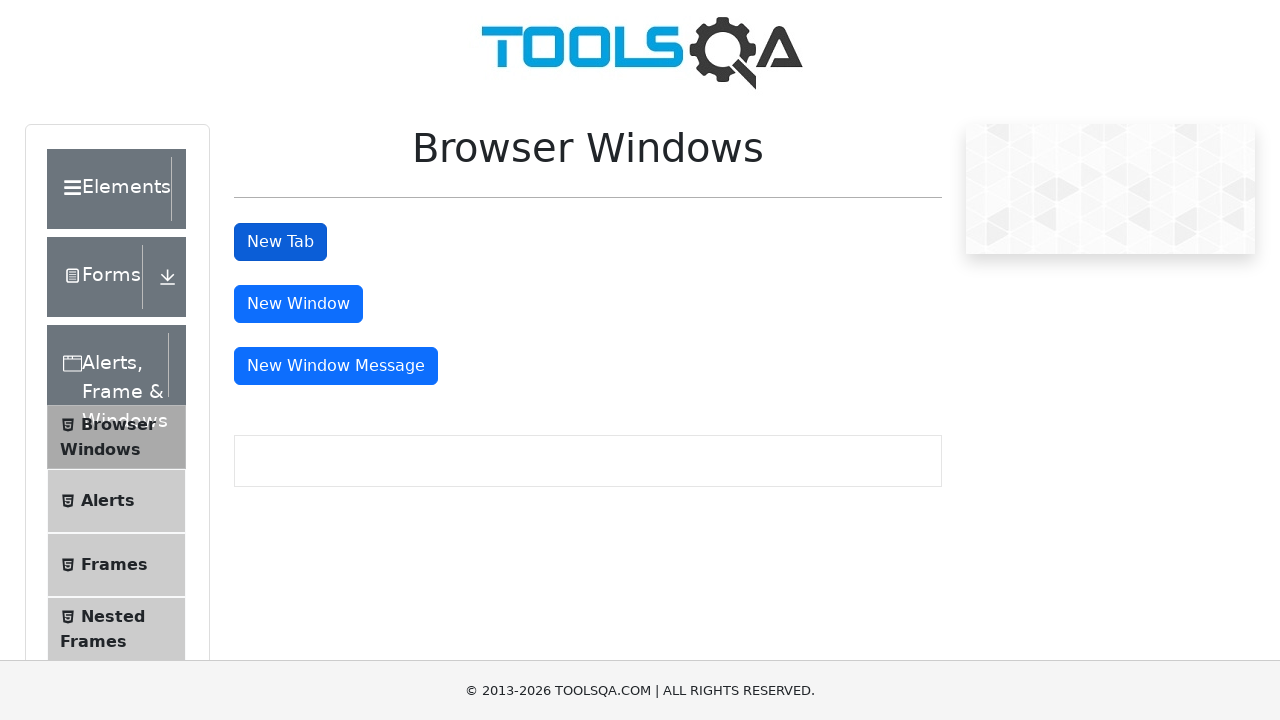

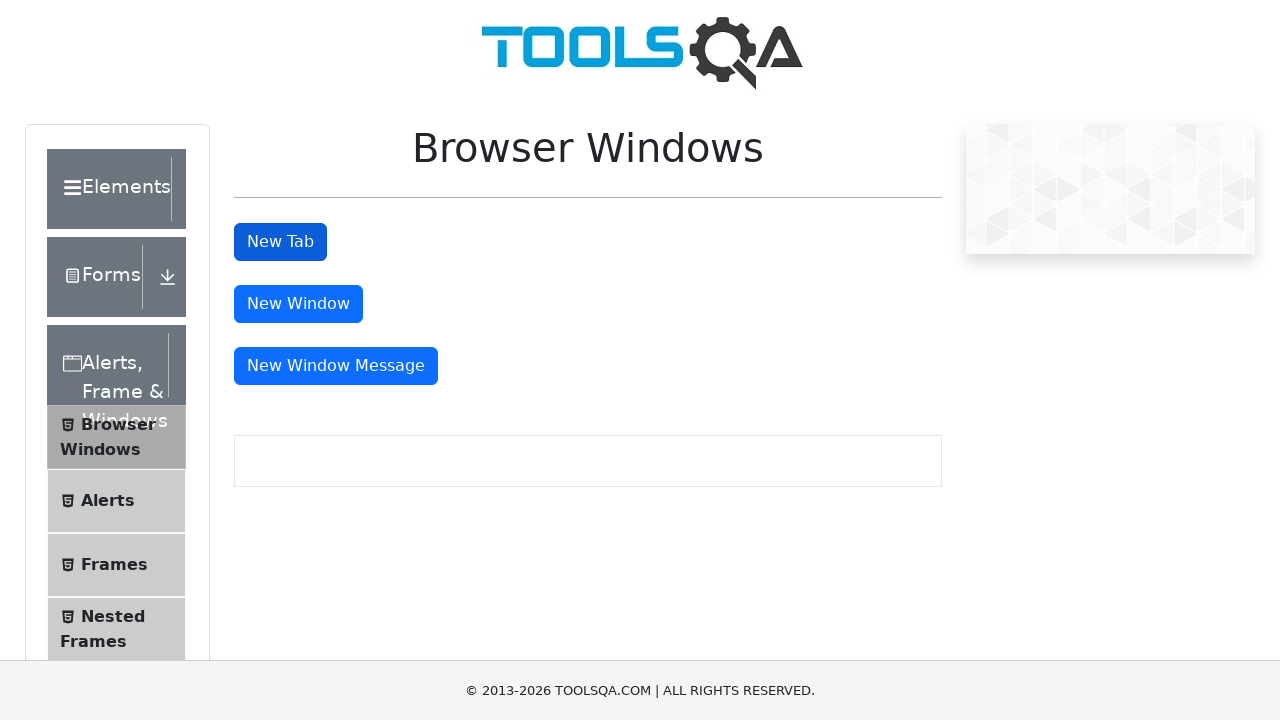